Tests the login form error handling by entering incorrect credentials and verifying the error message "Incorrect login or password" is displayed correctly.

Starting URL: https://login1.nextbasecrm.com/

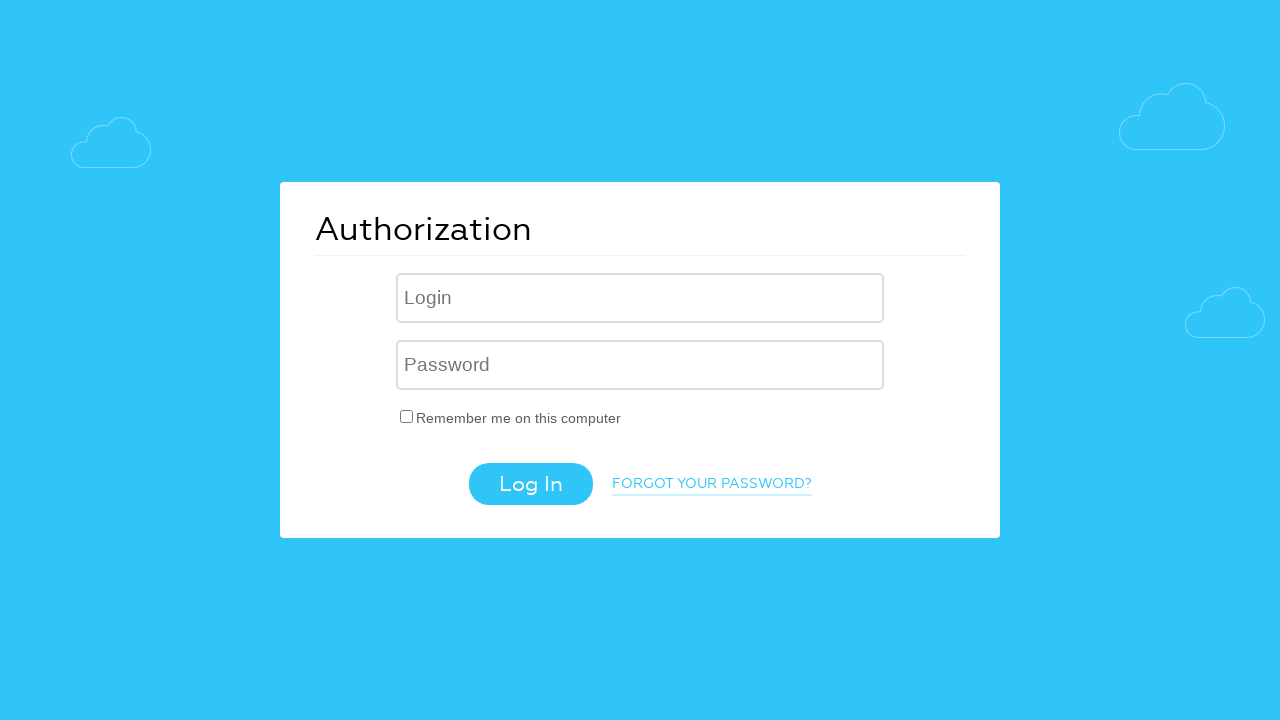

Filled login field with 'incorrect' username on .login-inp
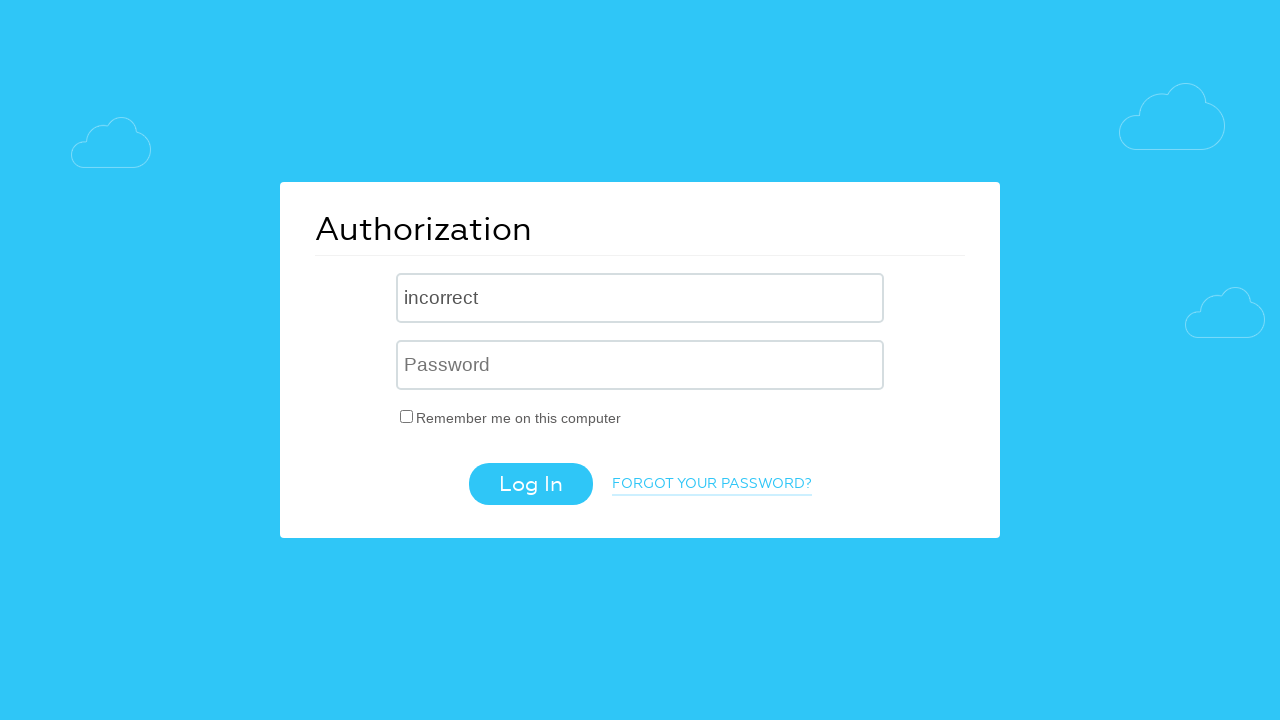

Filled password field with 'incorrect' password on input[name='USER_PASSWORD']
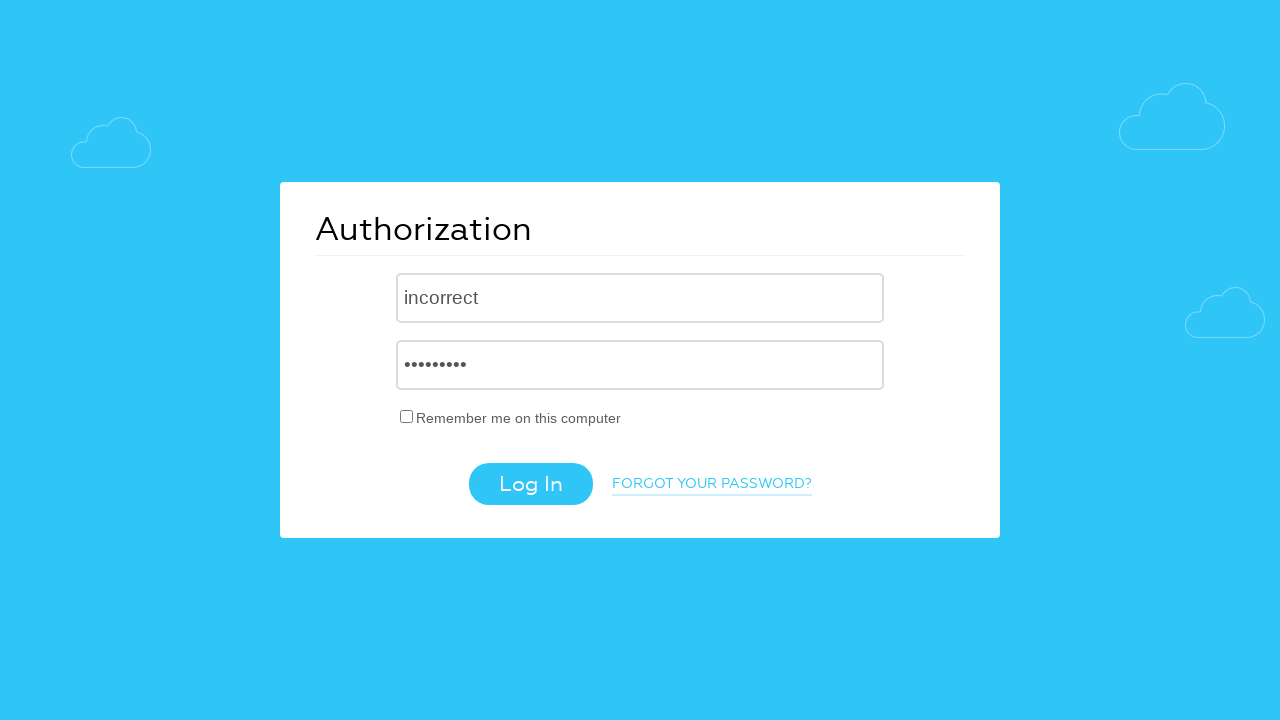

Clicked login button to submit form at (530, 484) on .login-btn
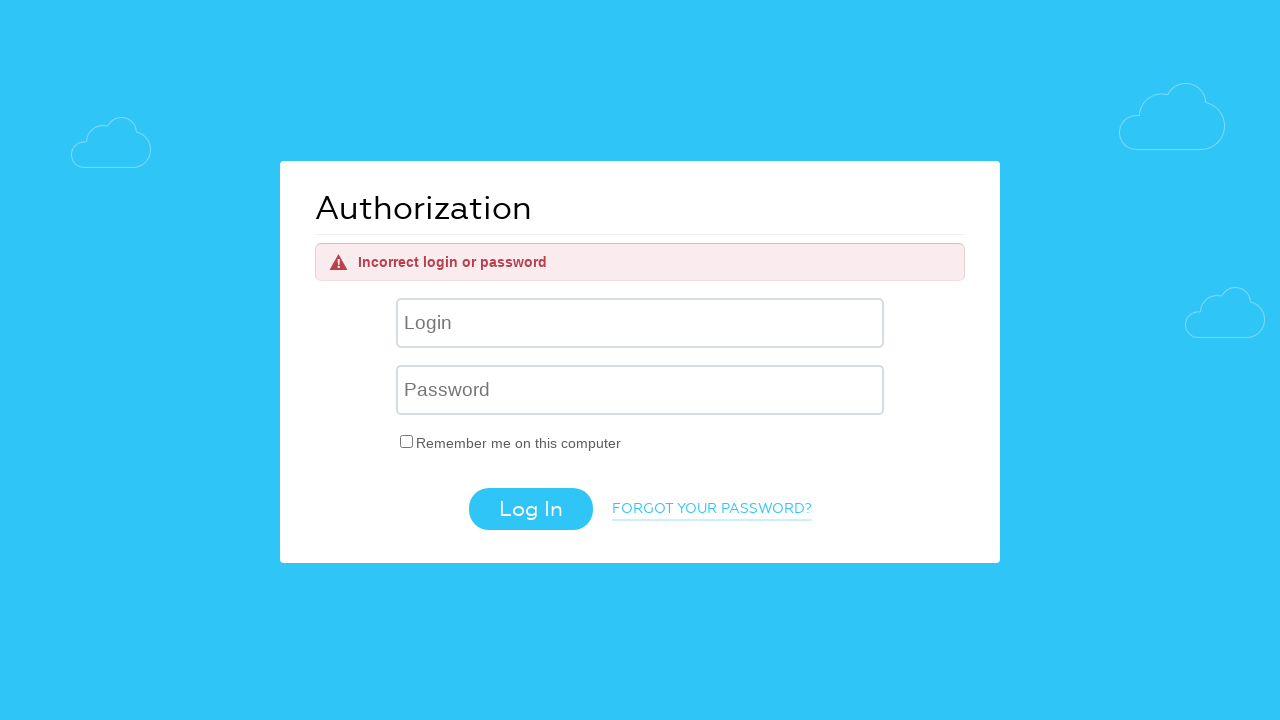

Error message element appeared on page
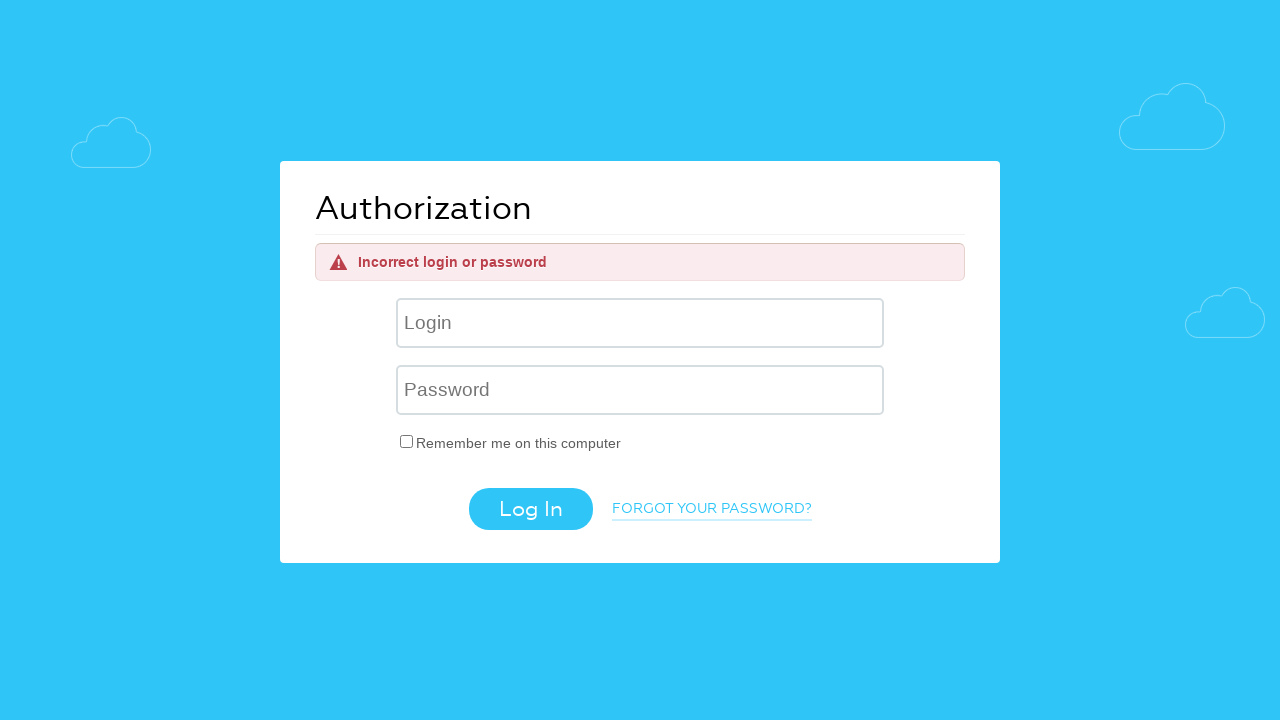

Located error message element
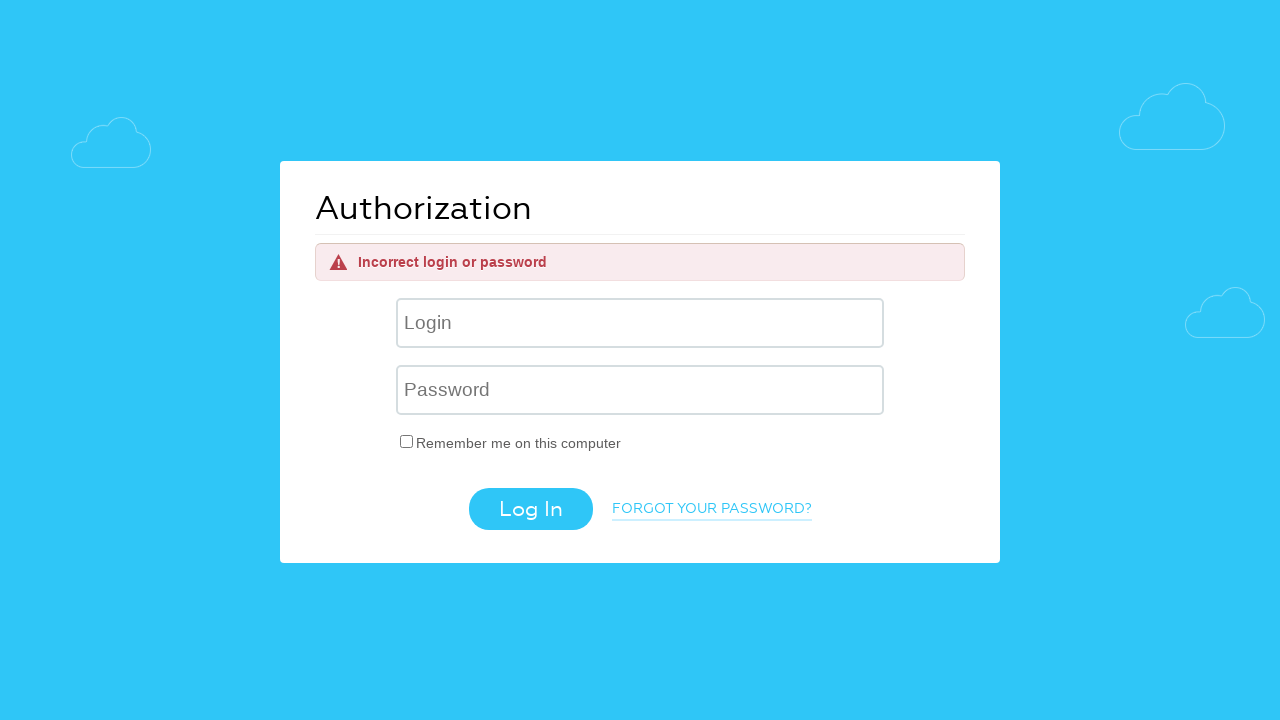

Verified error message displays 'Incorrect login or password'
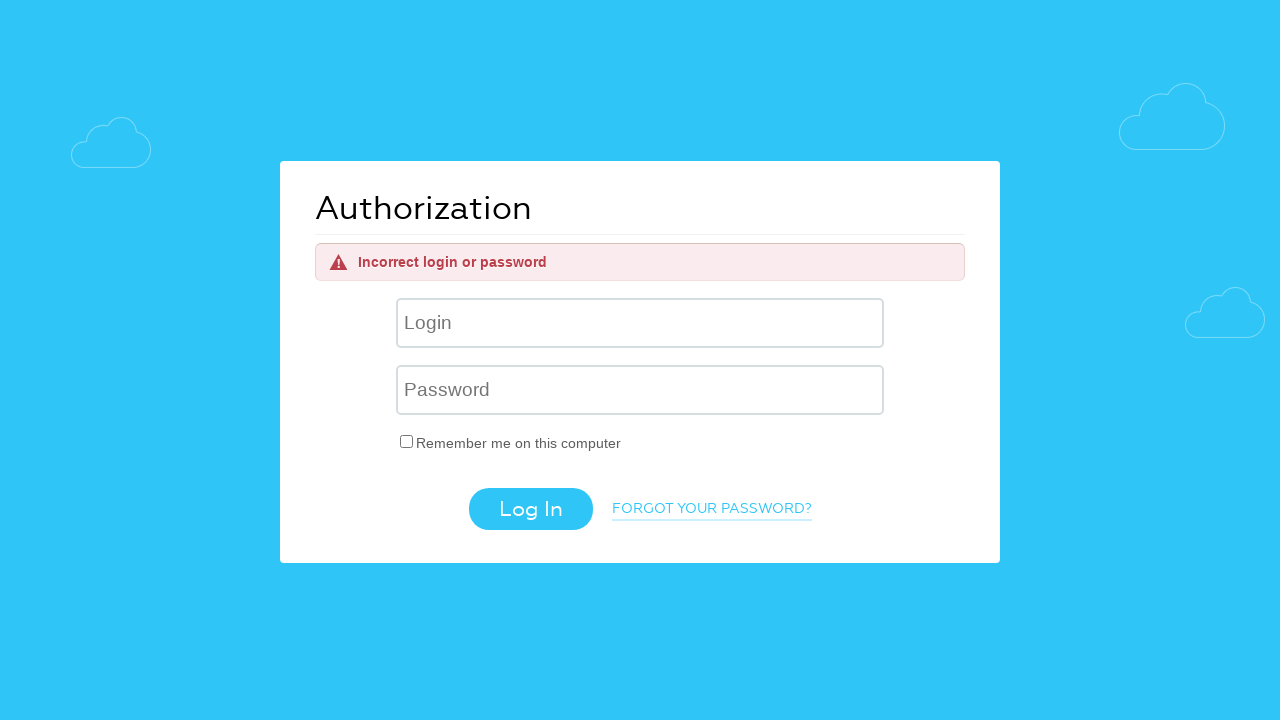

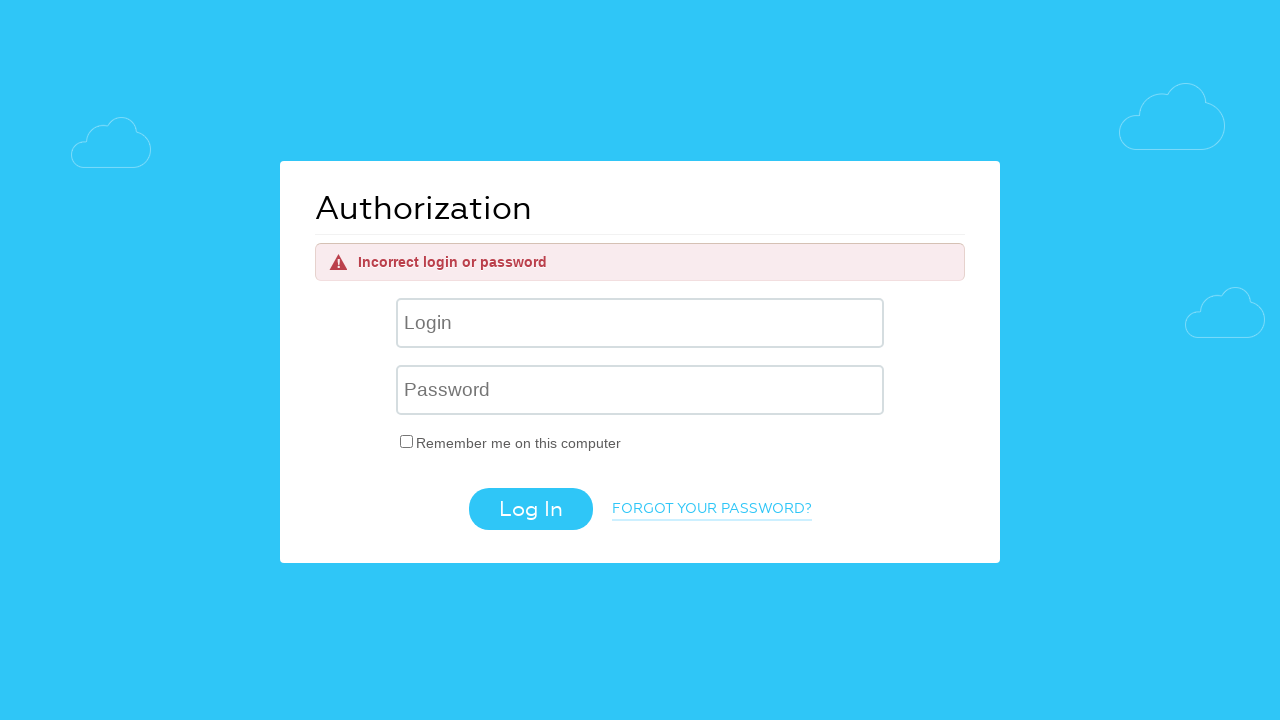